Tests the remove button functionality by clicking it, waiting for loading to complete, and verifying that the checkbox is removed and message is displayed

Starting URL: https://practice.cydeo.com/dynamic_controls

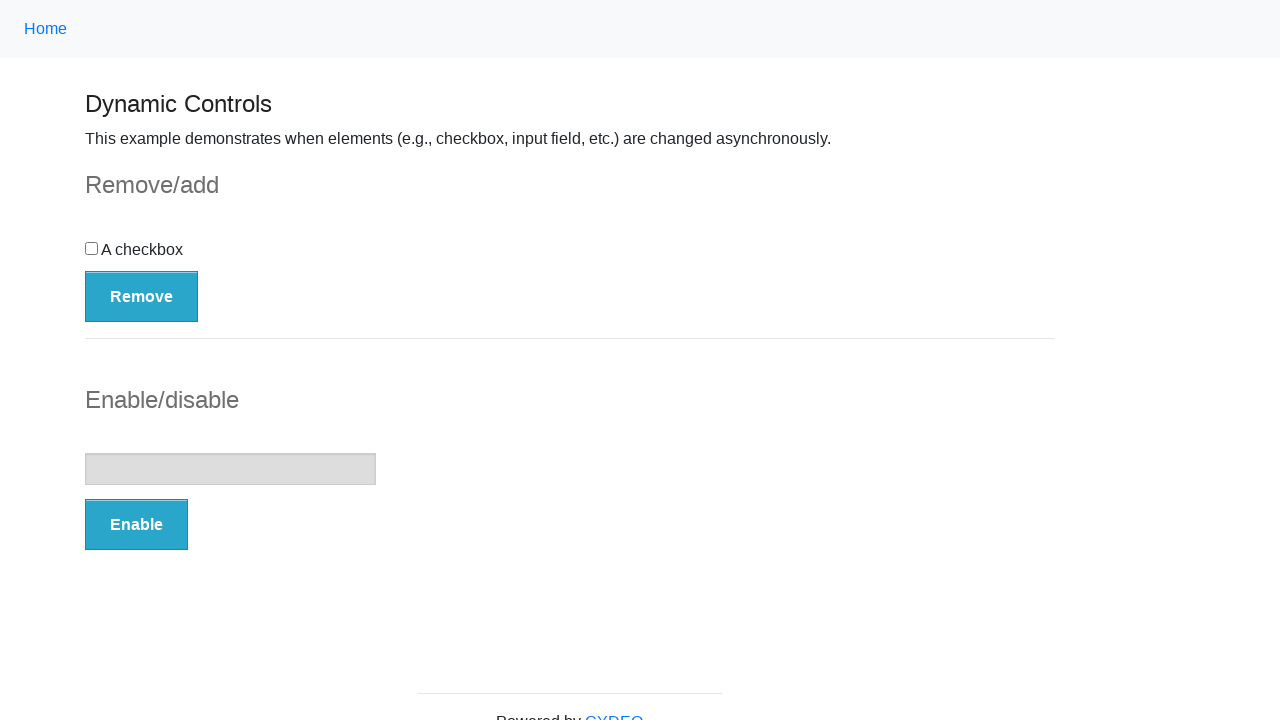

Clicked the Remove button at (142, 296) on button:has-text('Remove')
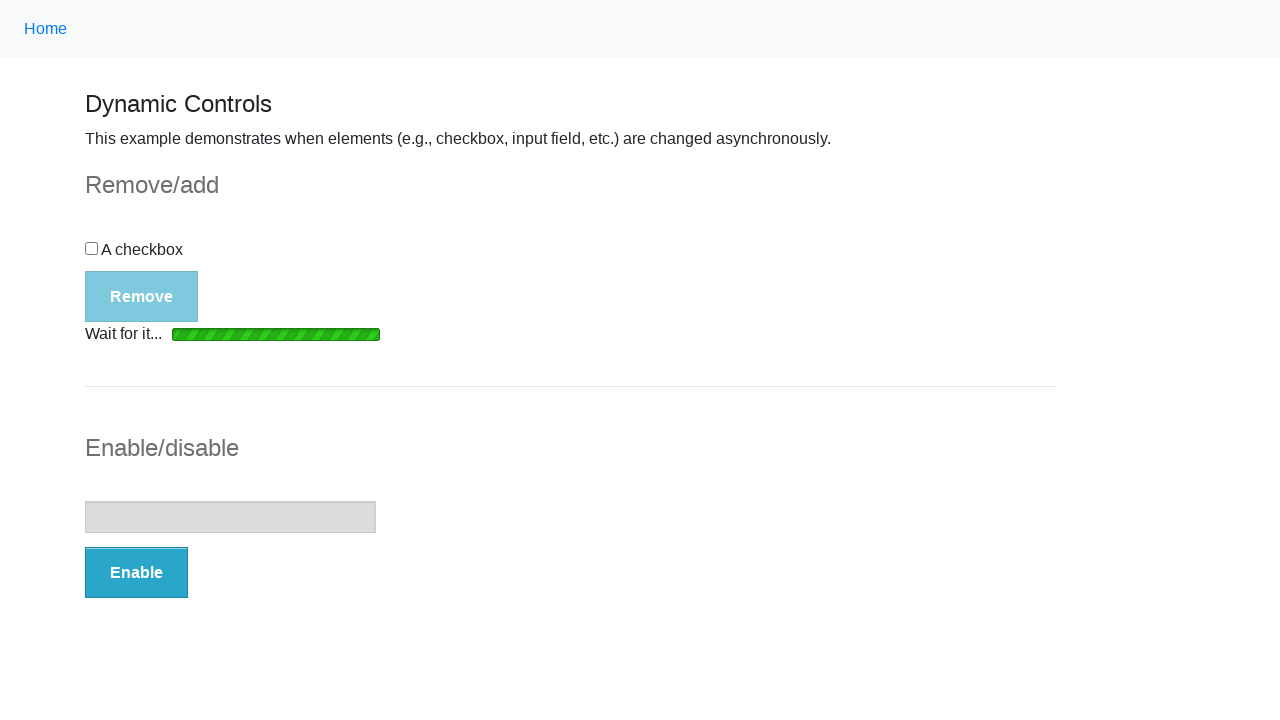

Loading bar disappeared
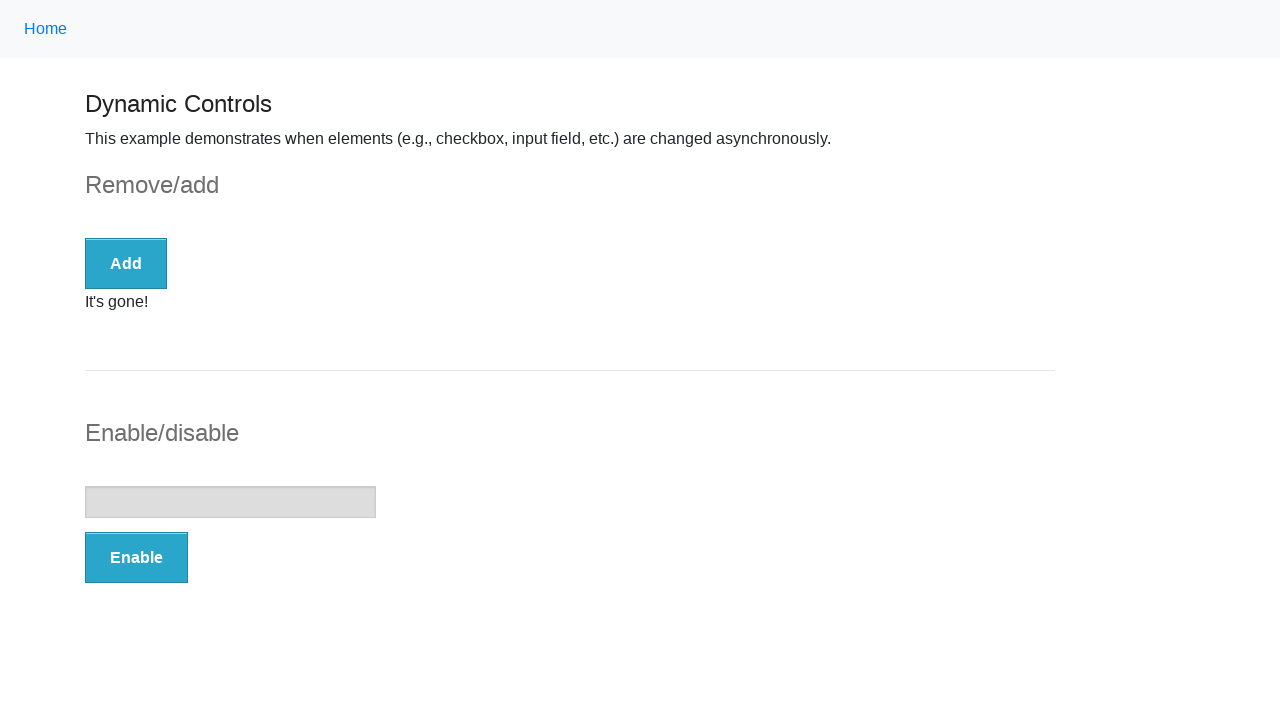

Checkbox was removed from DOM
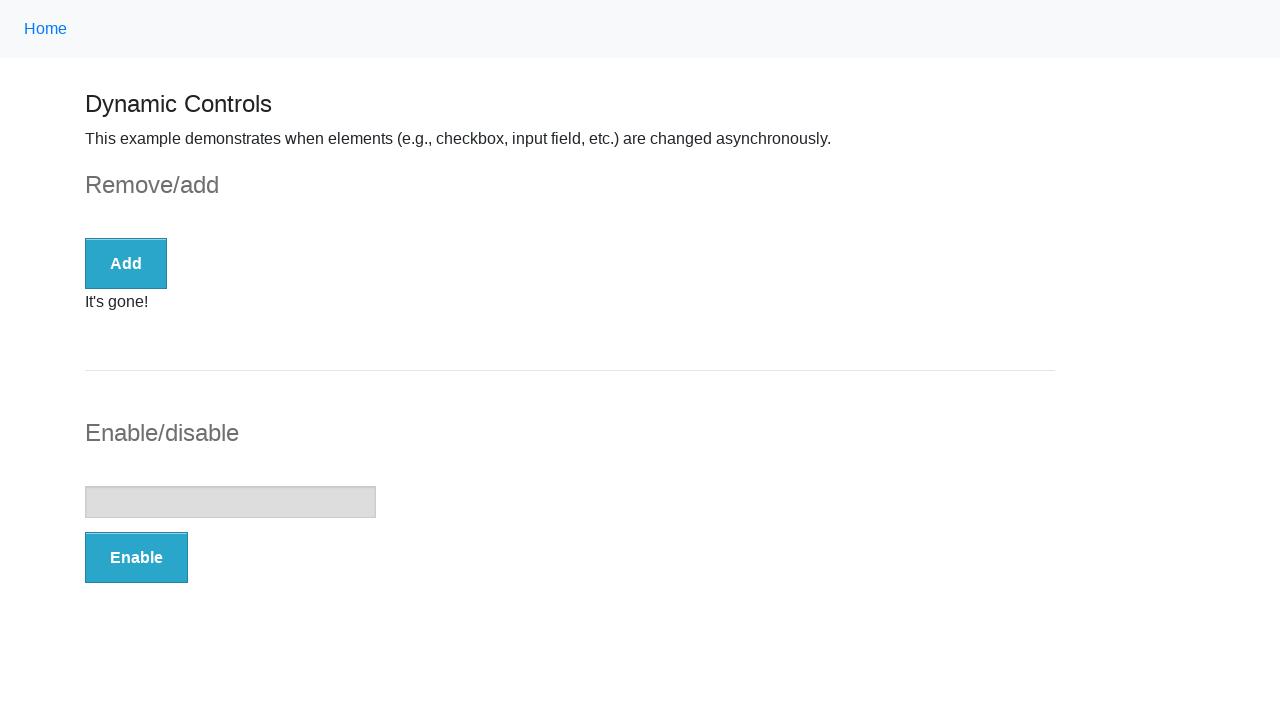

Verified 'It's gone!' message is displayed
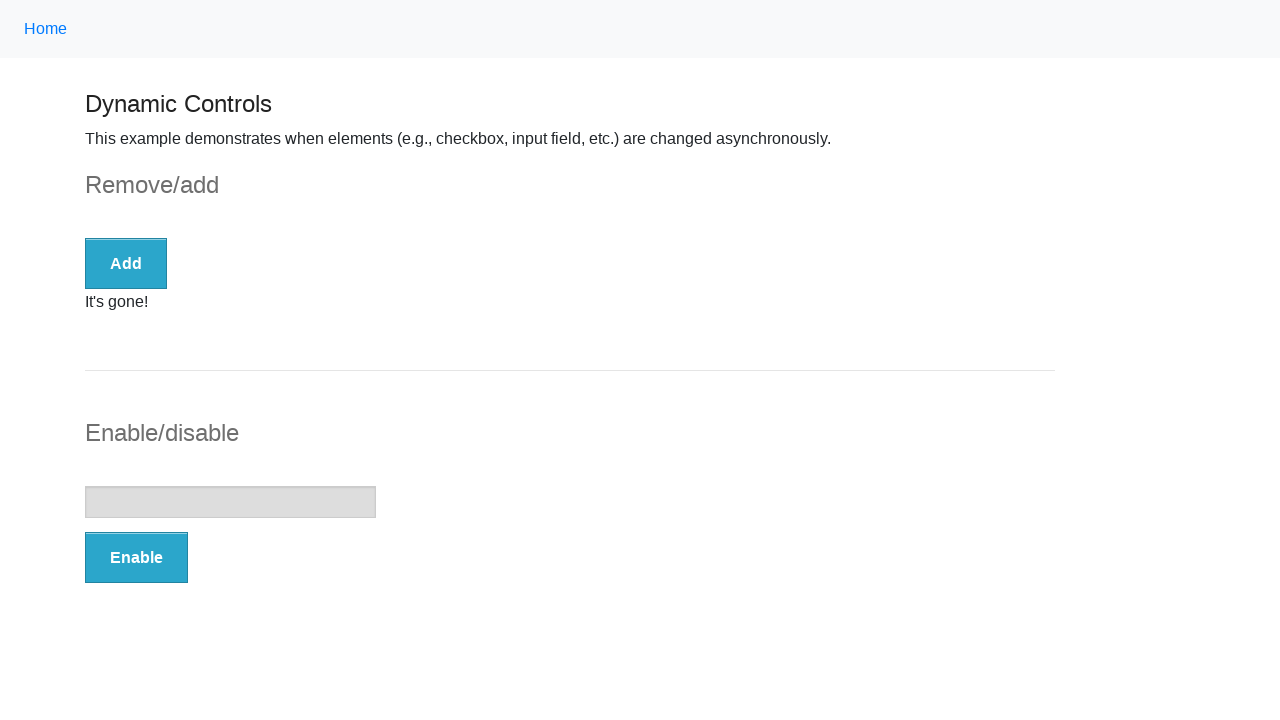

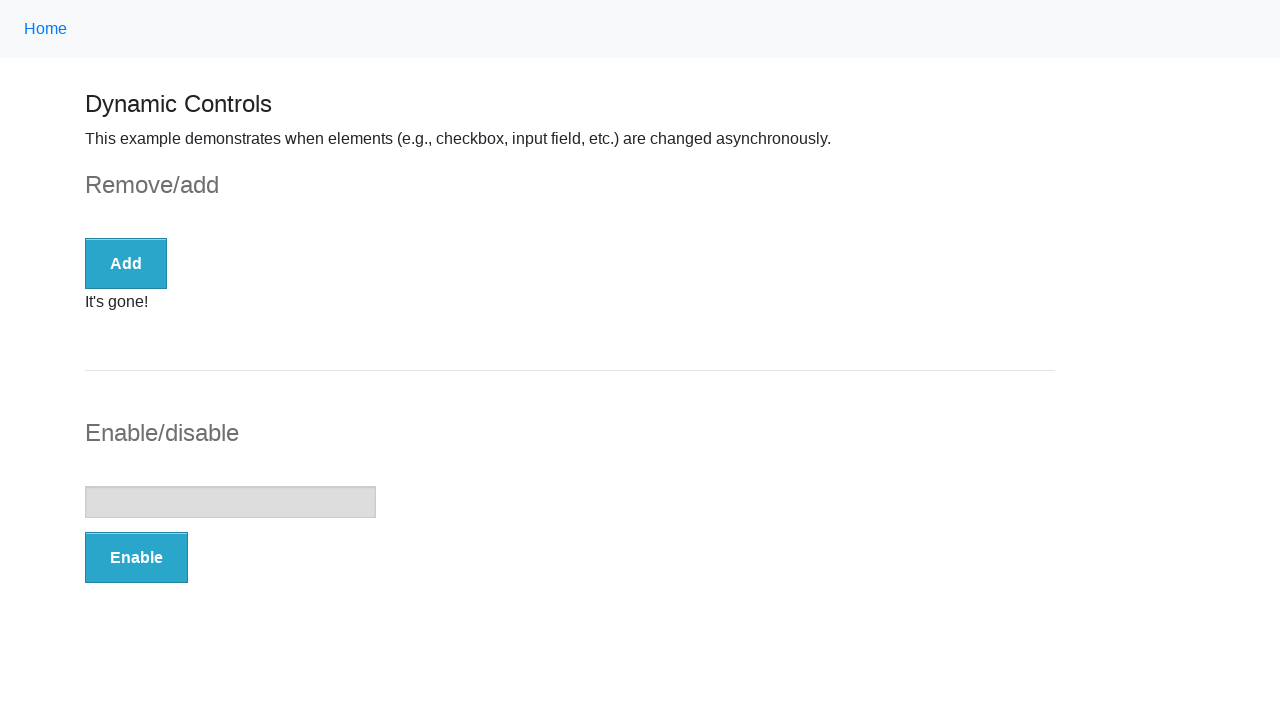